Tests window handle switching by clicking a link that opens a new window, verifying titles of both windows, and switching back and forth between them using Set iteration.

Starting URL: https://the-internet.herokuapp.com/windows

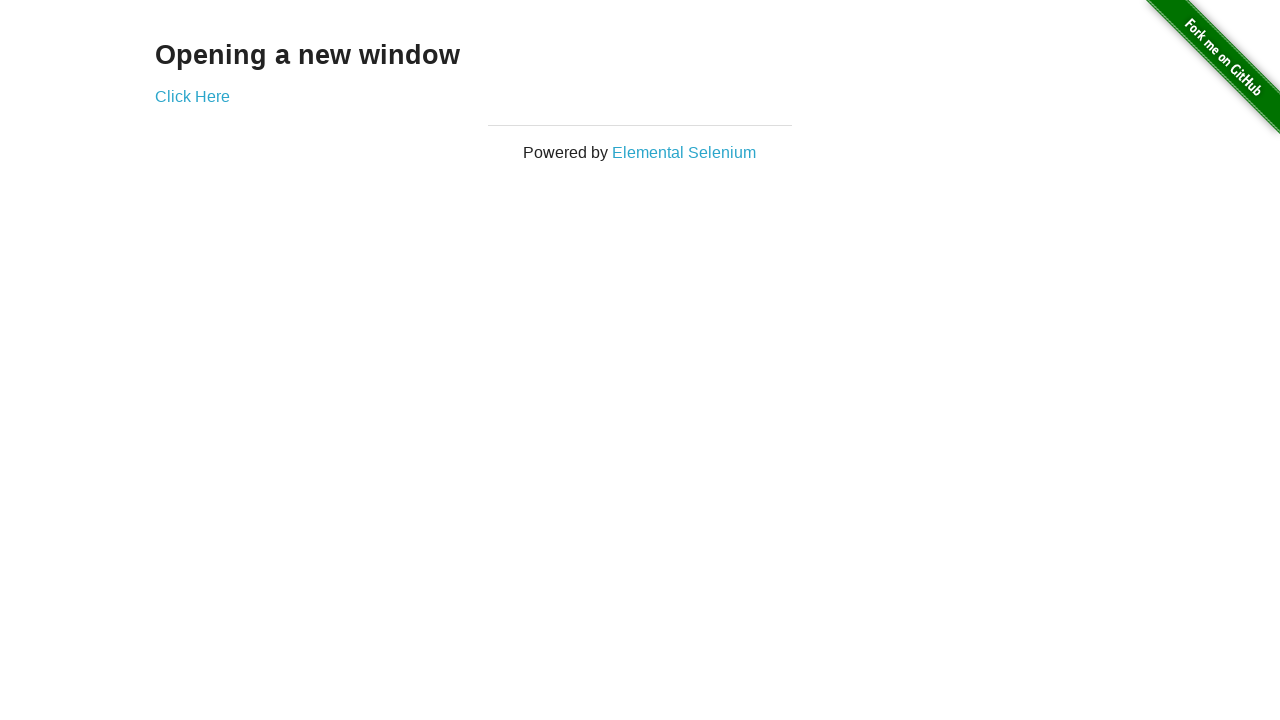

Verified heading text is 'Opening a new window'
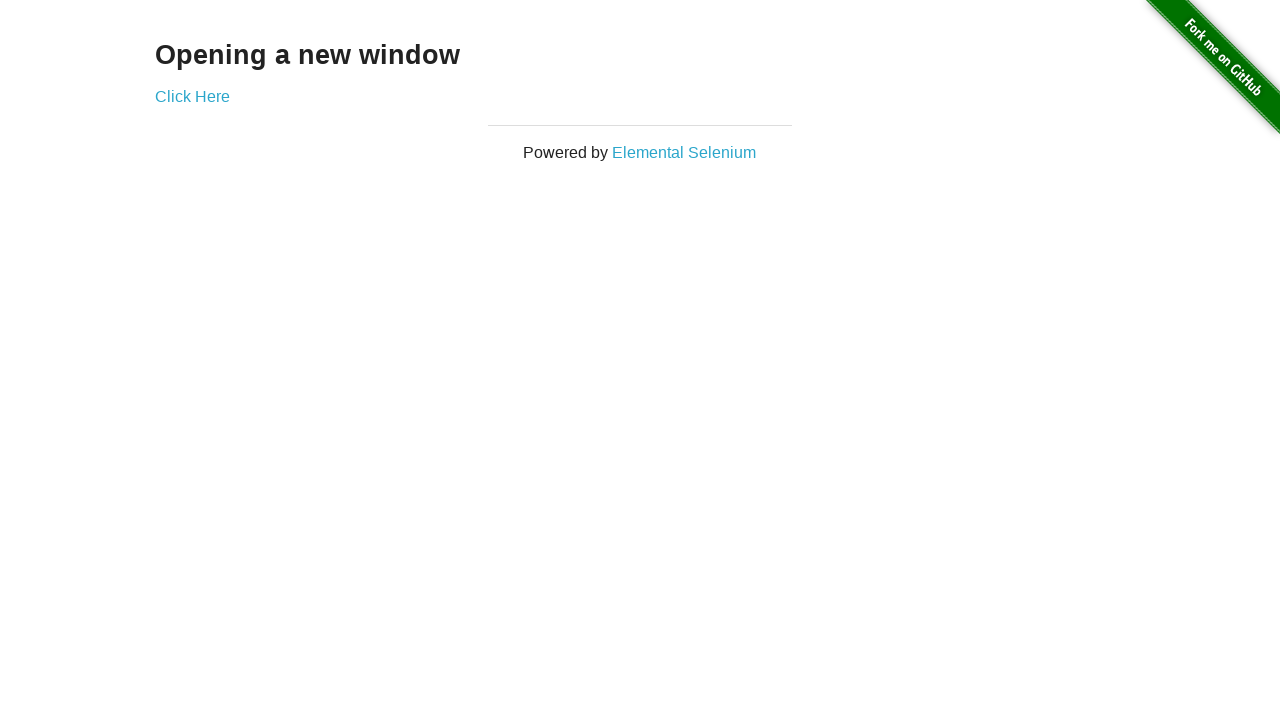

Verified initial page title is 'The Internet'
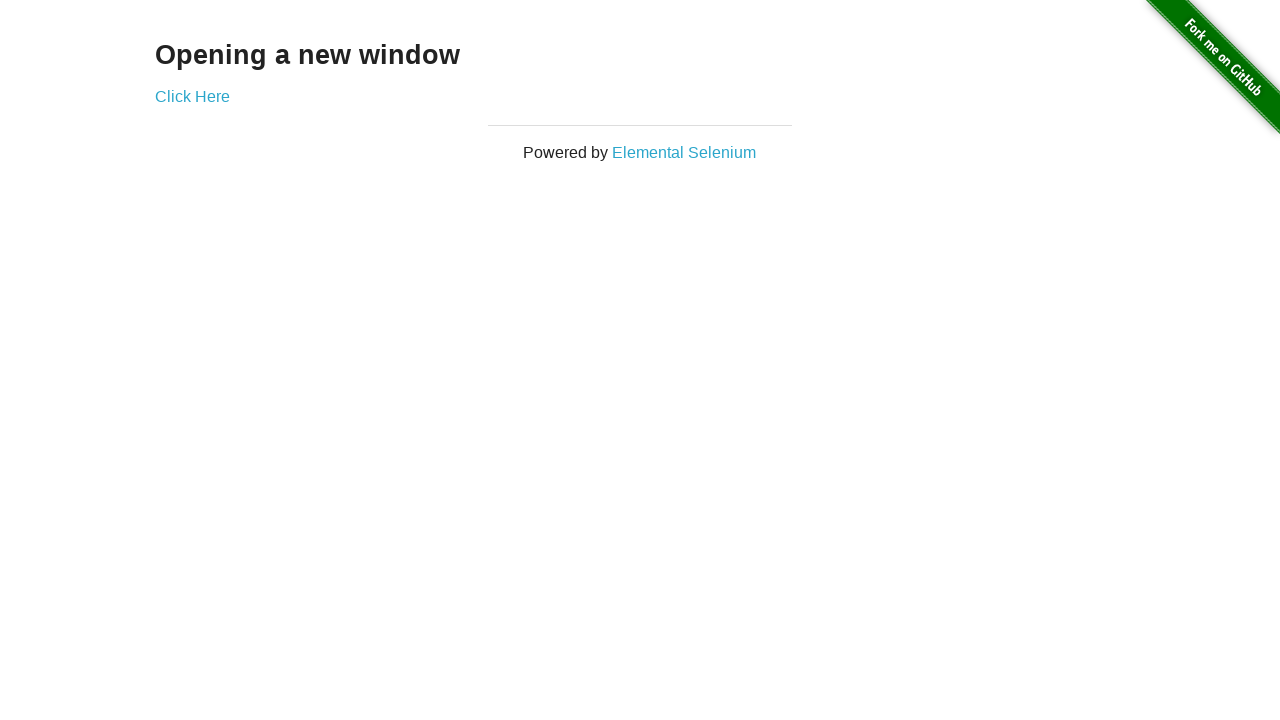

Clicked 'Click Here' link to open new window at (192, 96) on (//a)[2]
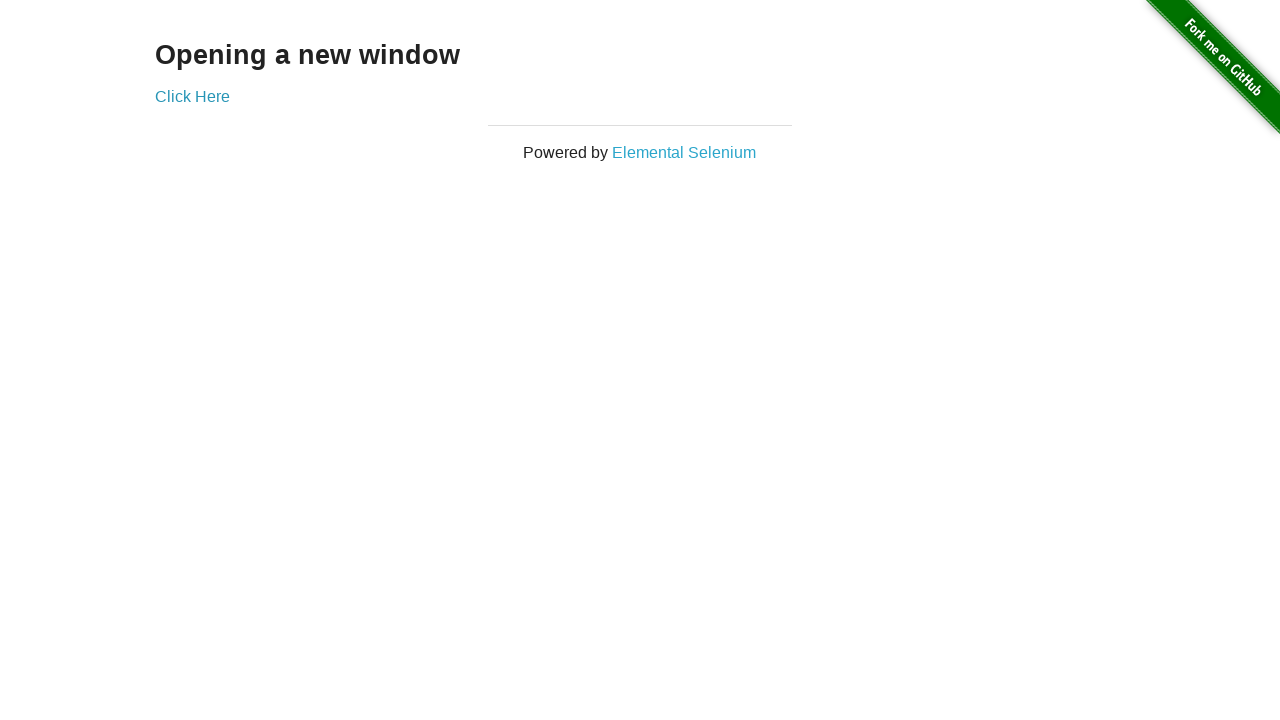

New window loaded and ready
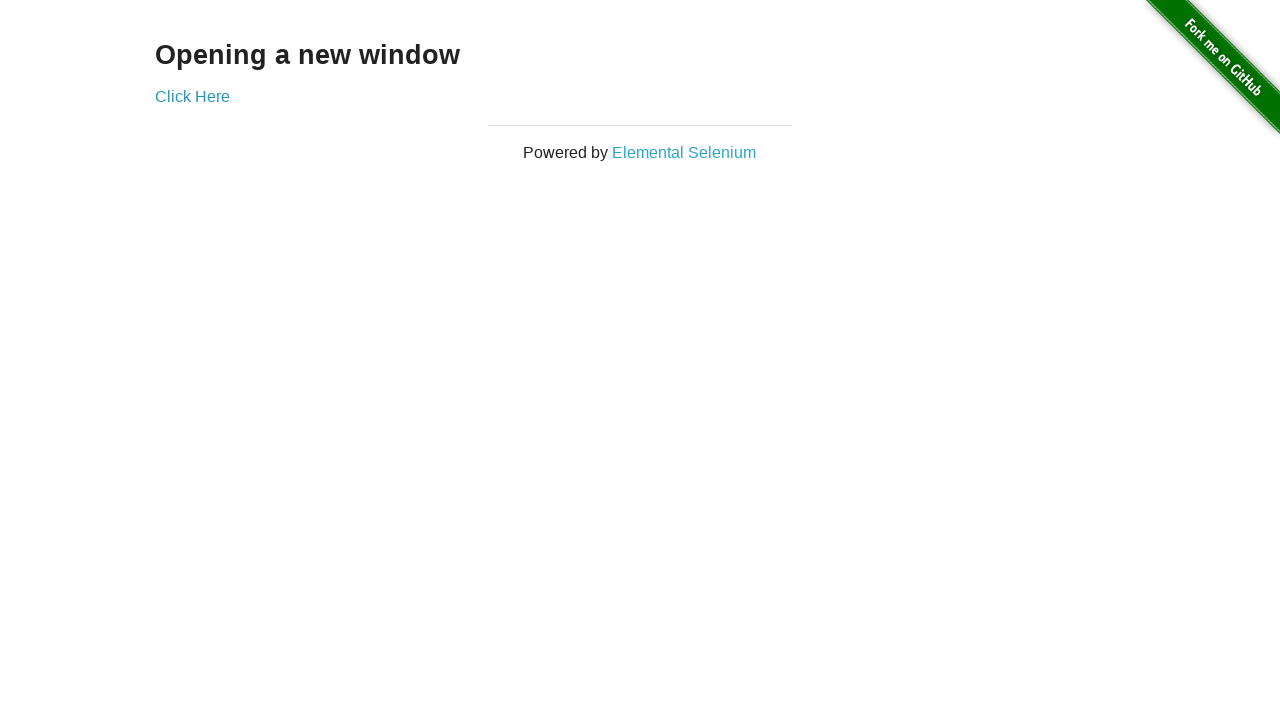

Verified new window title is 'New Window'
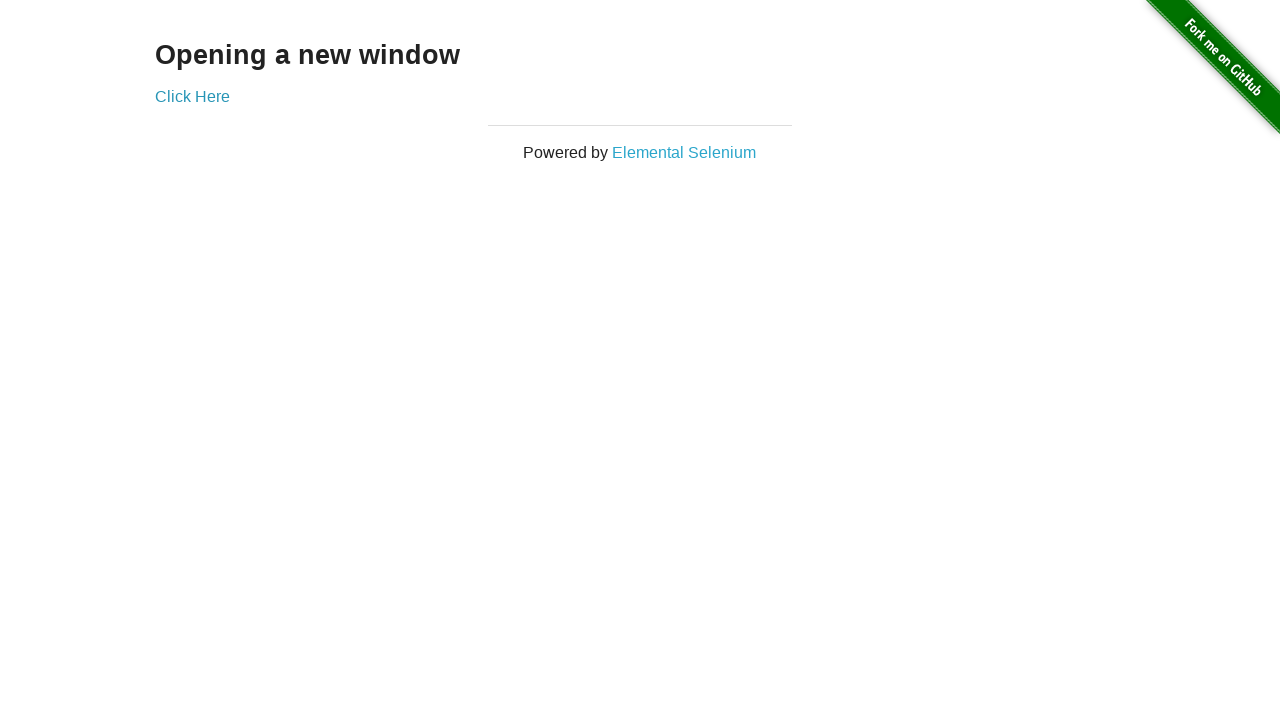

Switched back to first window
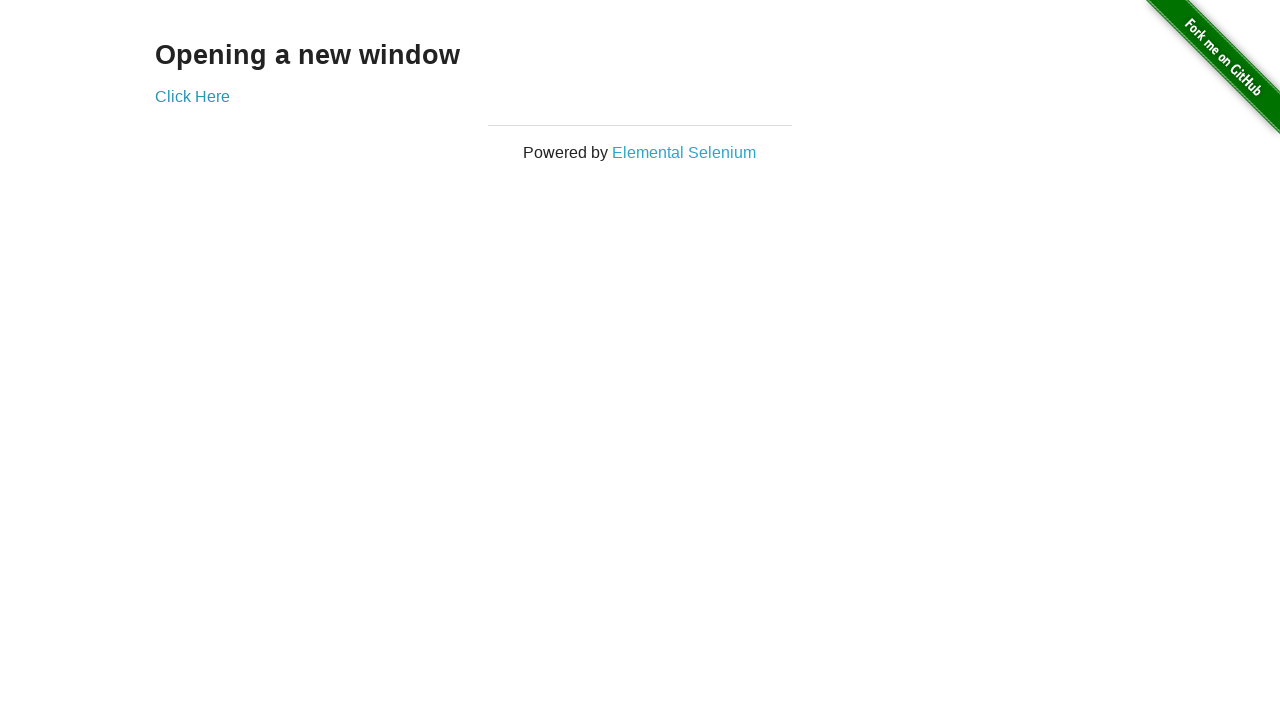

Verified first window title is still 'The Internet'
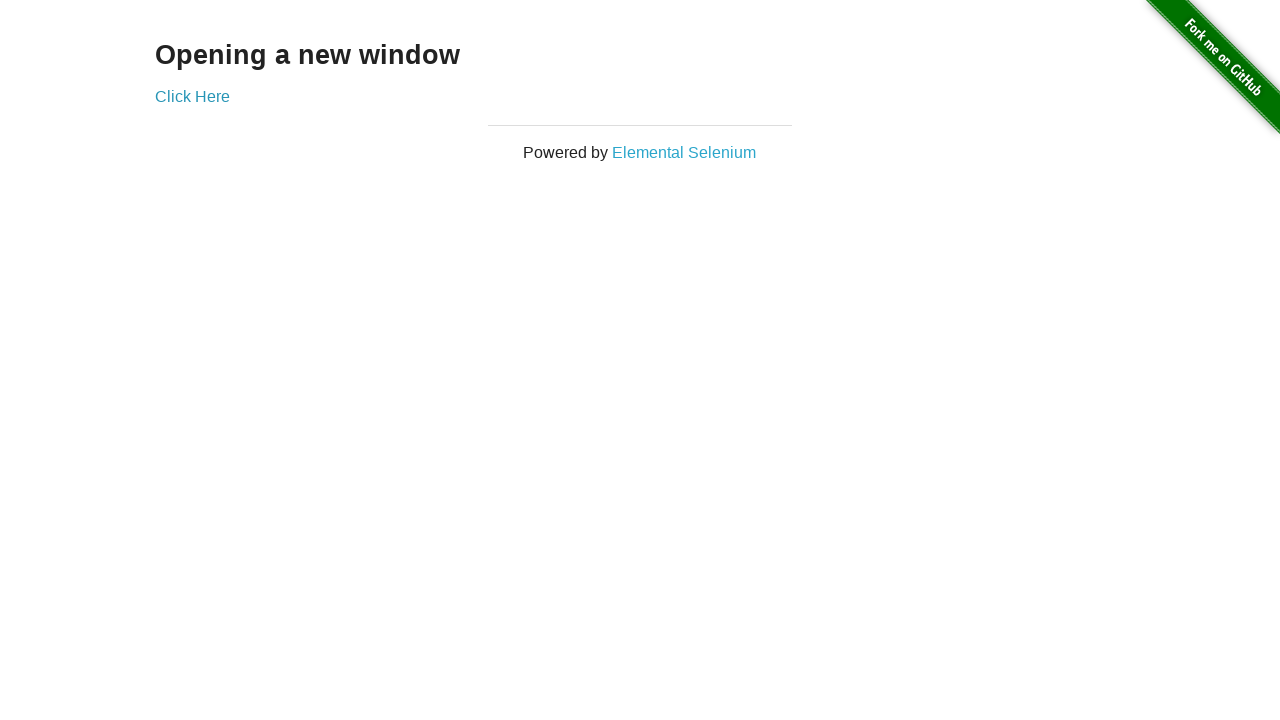

Switched to second window again
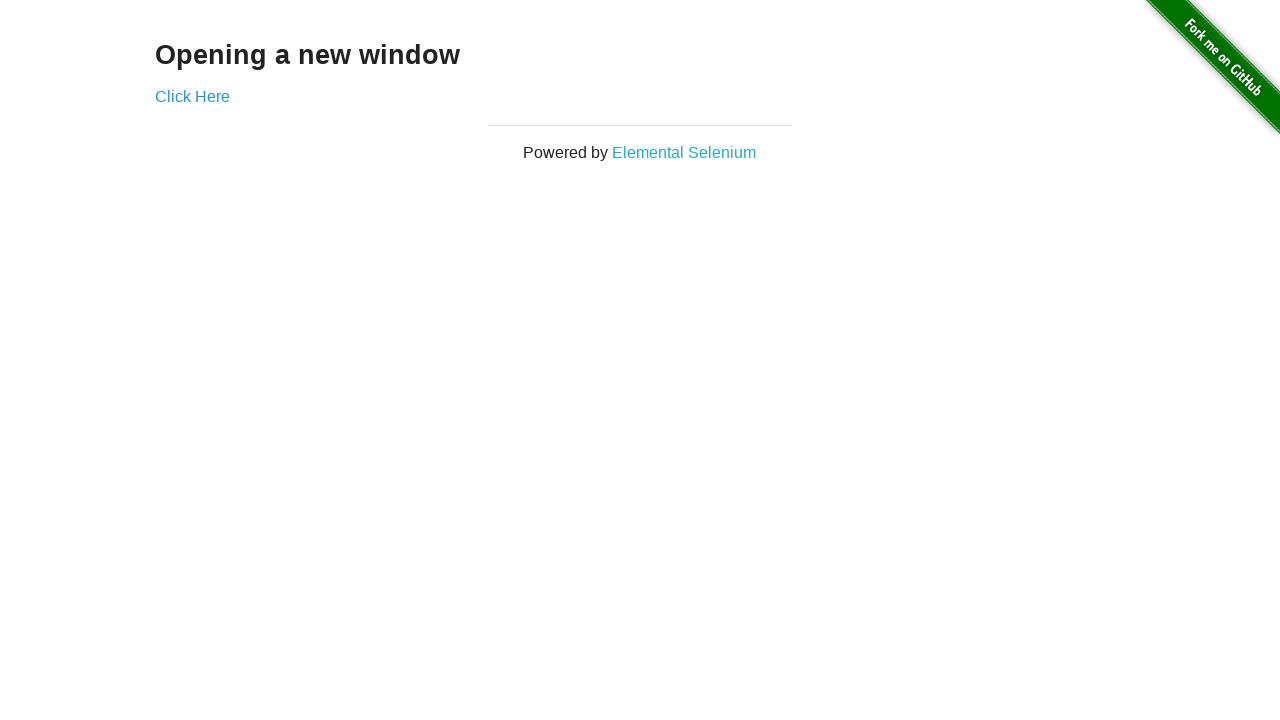

Switched back to first window again
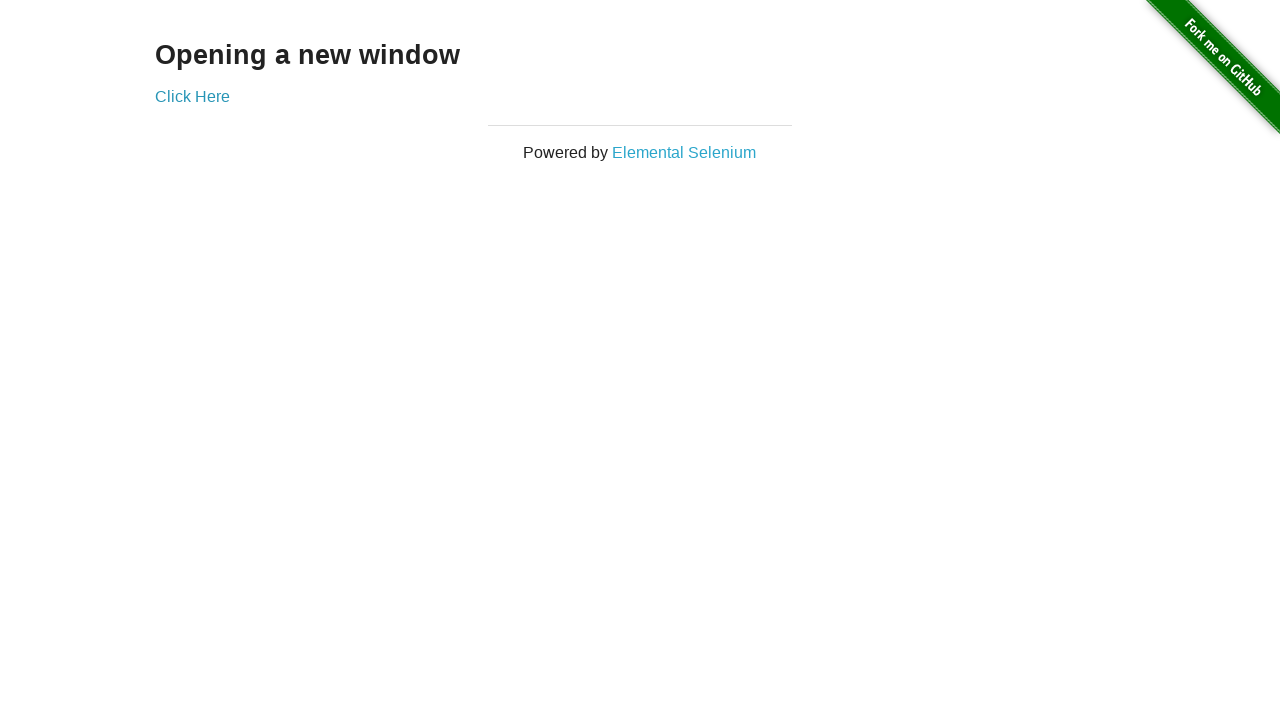

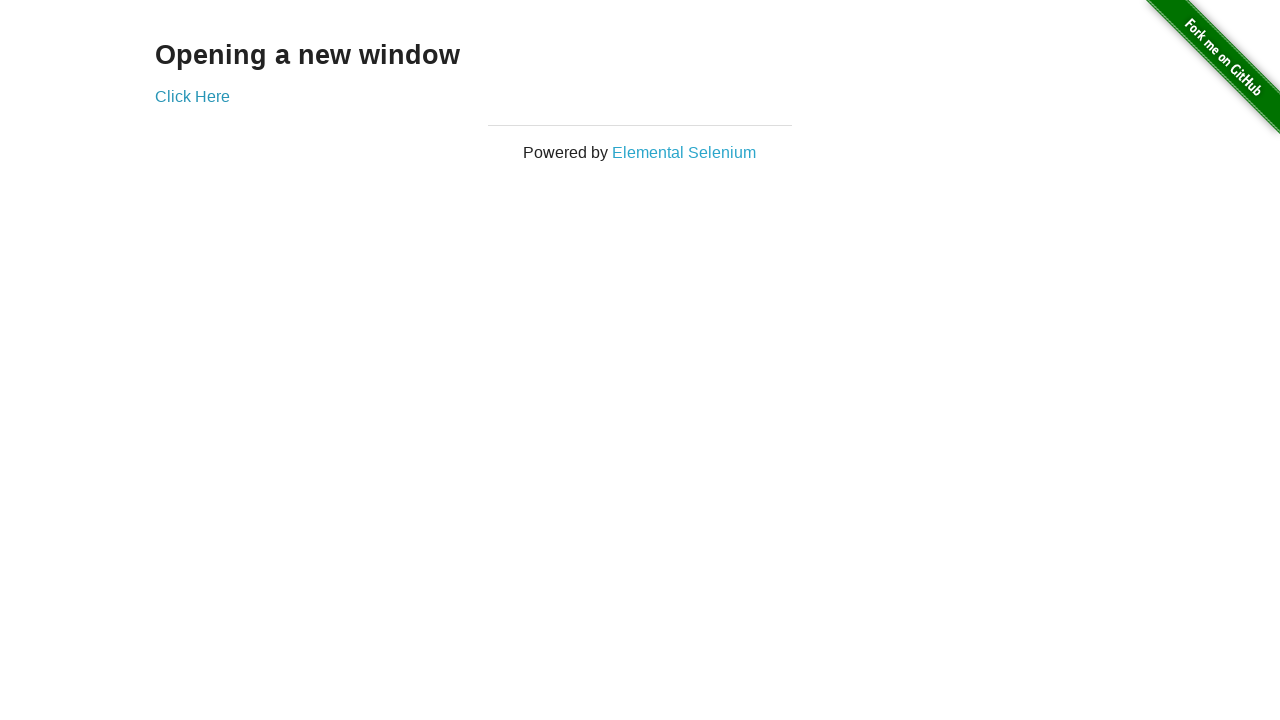